Tests a slow calculator by setting a delay value, performing a calculation (7 + 8), waiting for the result, and verifying the output is 15

Starting URL: https://bonigarcia.dev/selenium-webdriver-java/slow-calculator.html

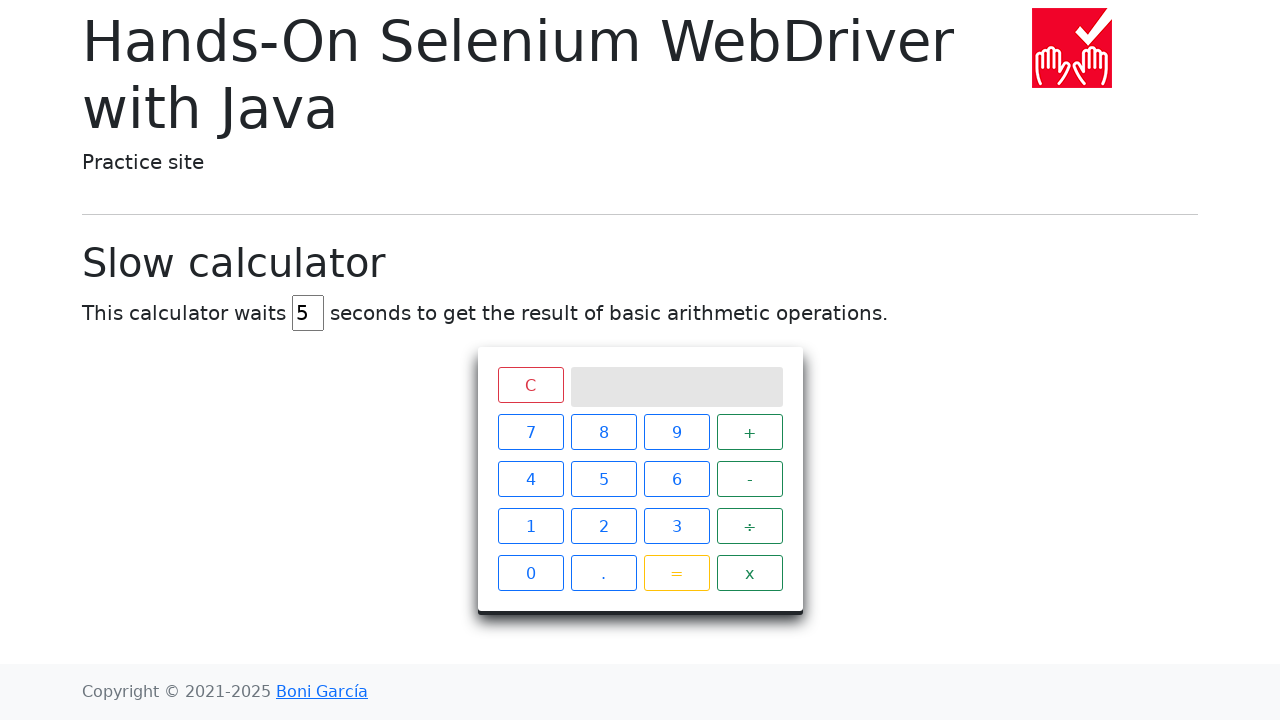

Filled delay input field with value 45 on #delay
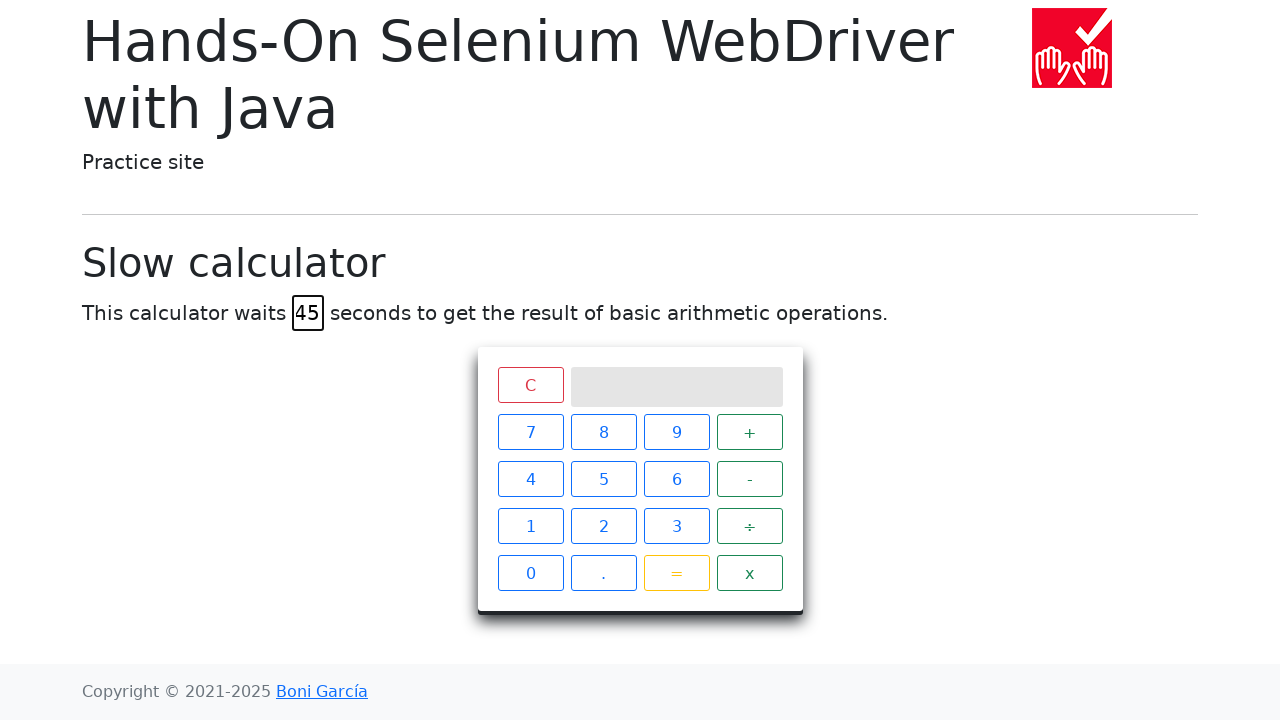

Clicked button 7 at (530, 432) on text=7
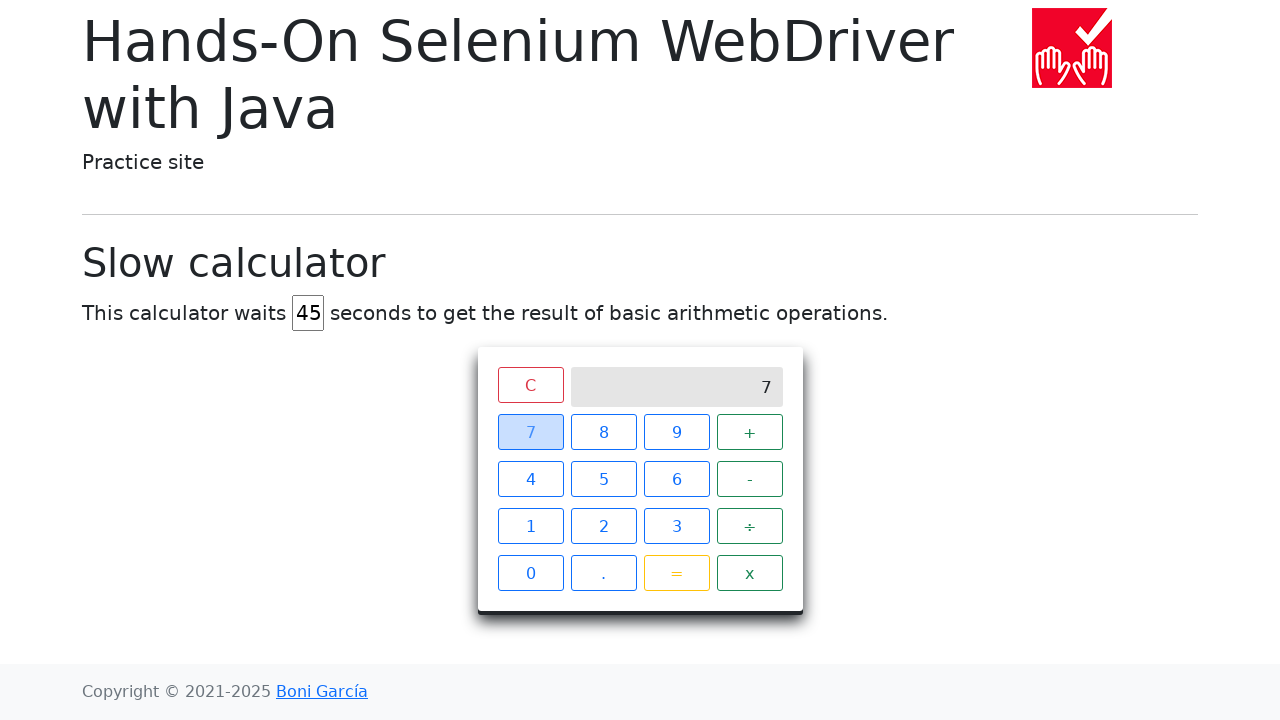

Clicked button + at (750, 432) on text=+
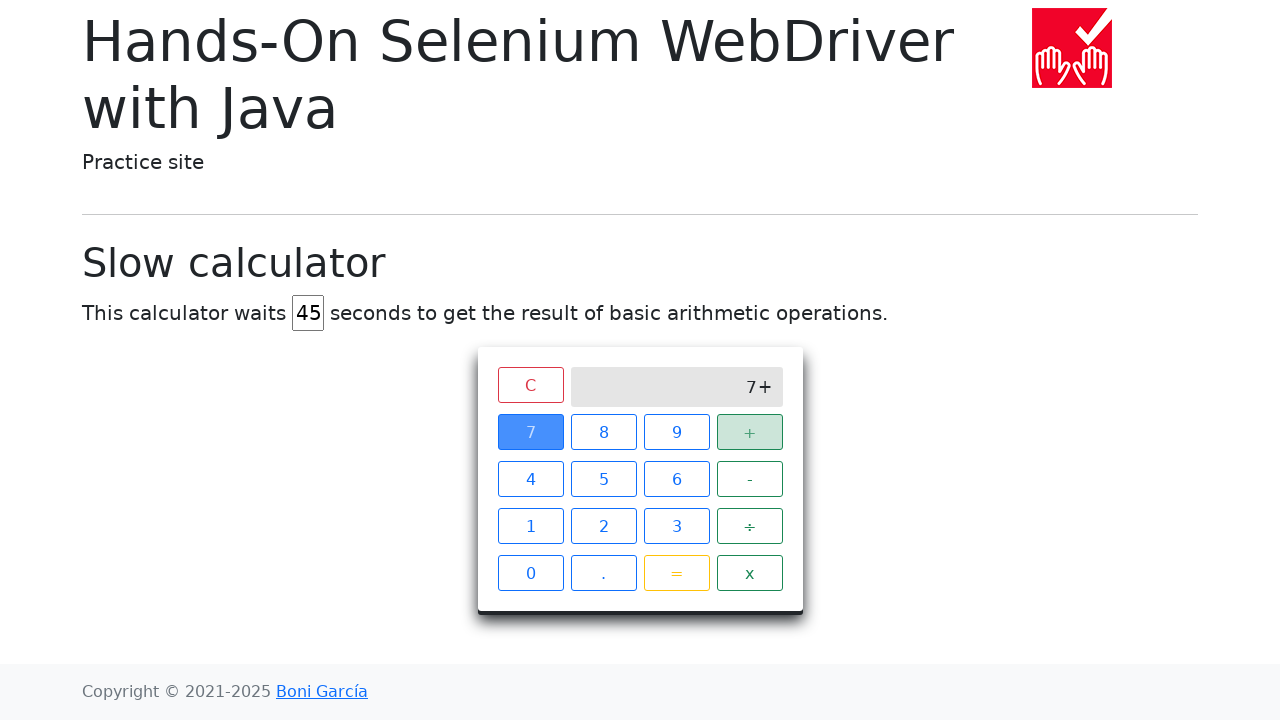

Clicked button 8 at (604, 432) on text=8
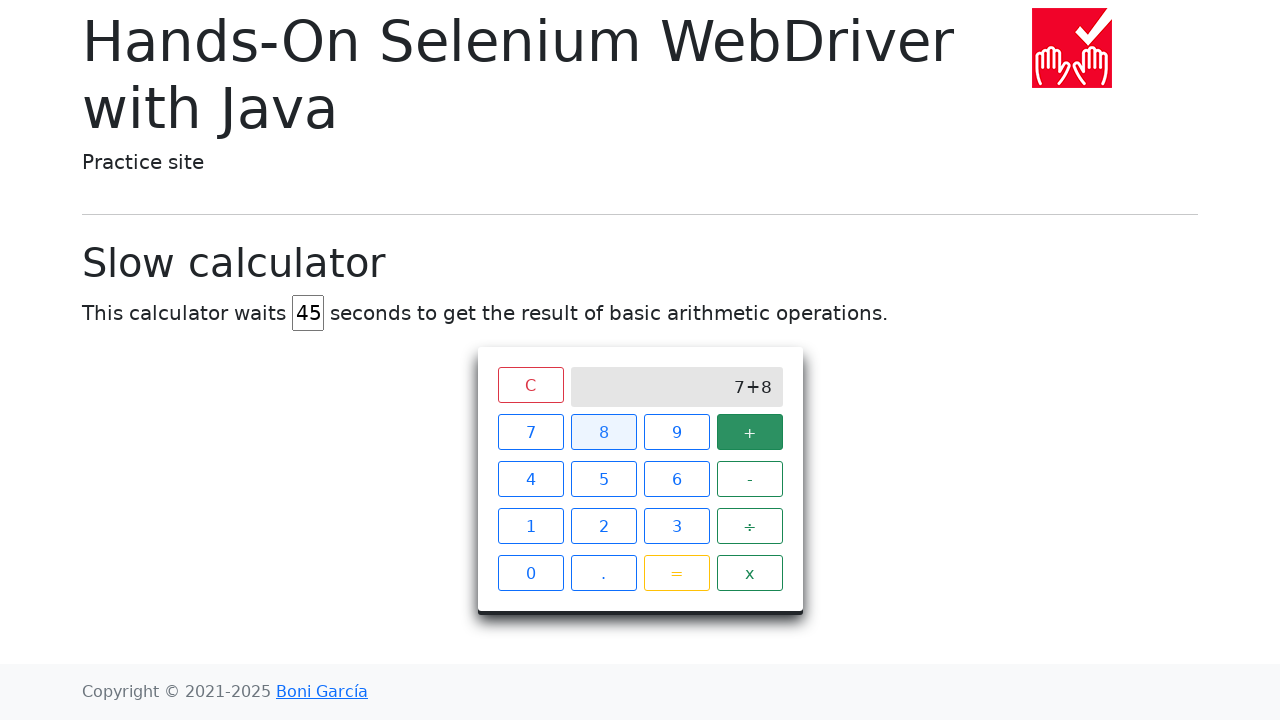

Clicked button = at (676, 573) on text==
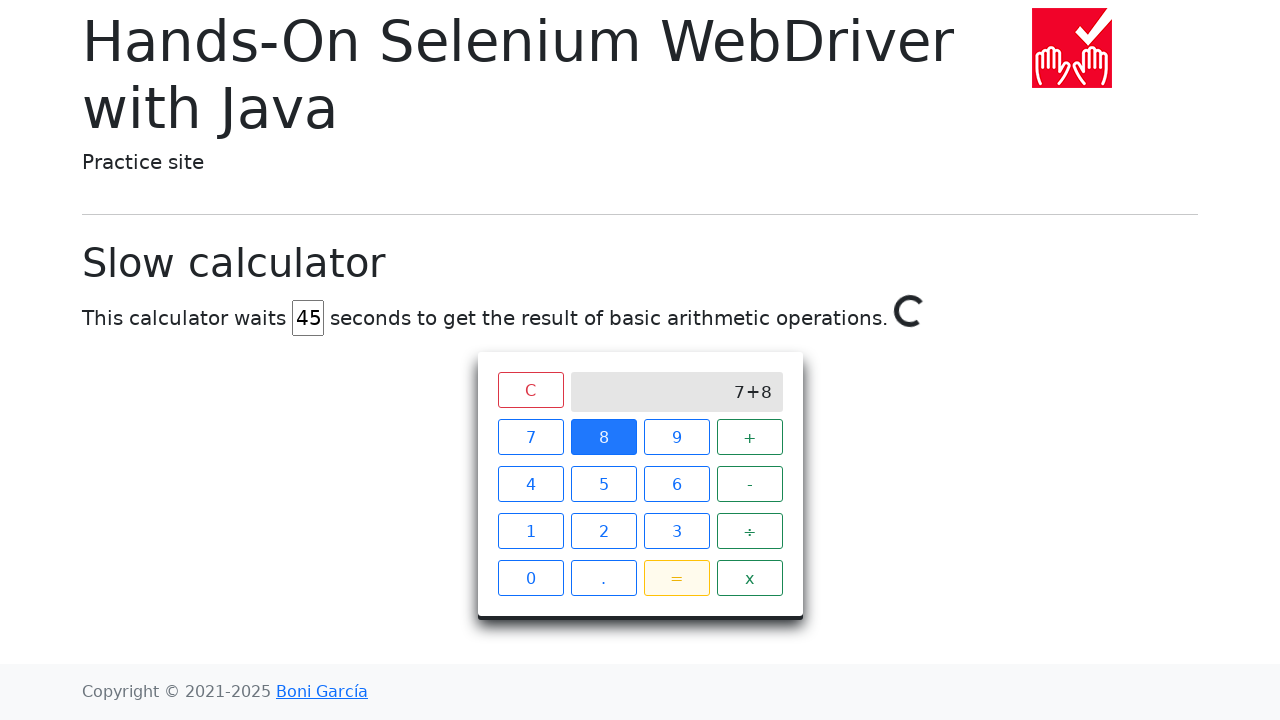

Waited 45 seconds for calculation to complete
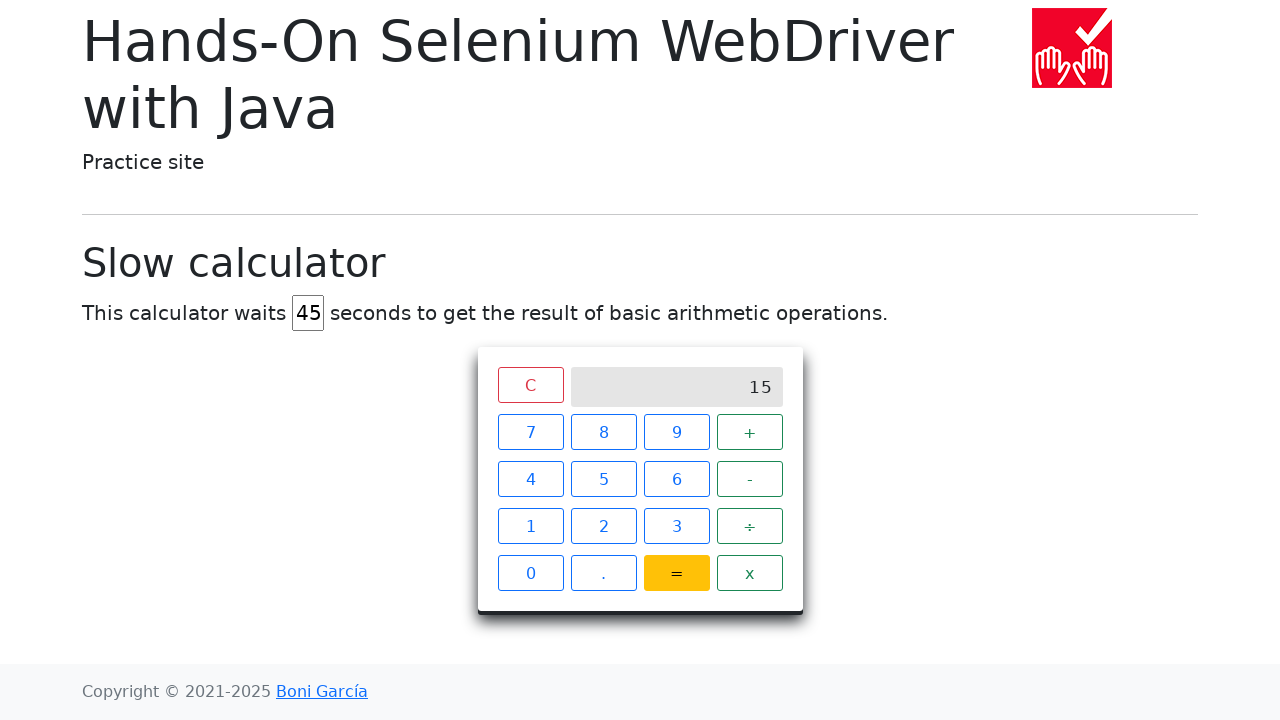

Verified calculation result is 15
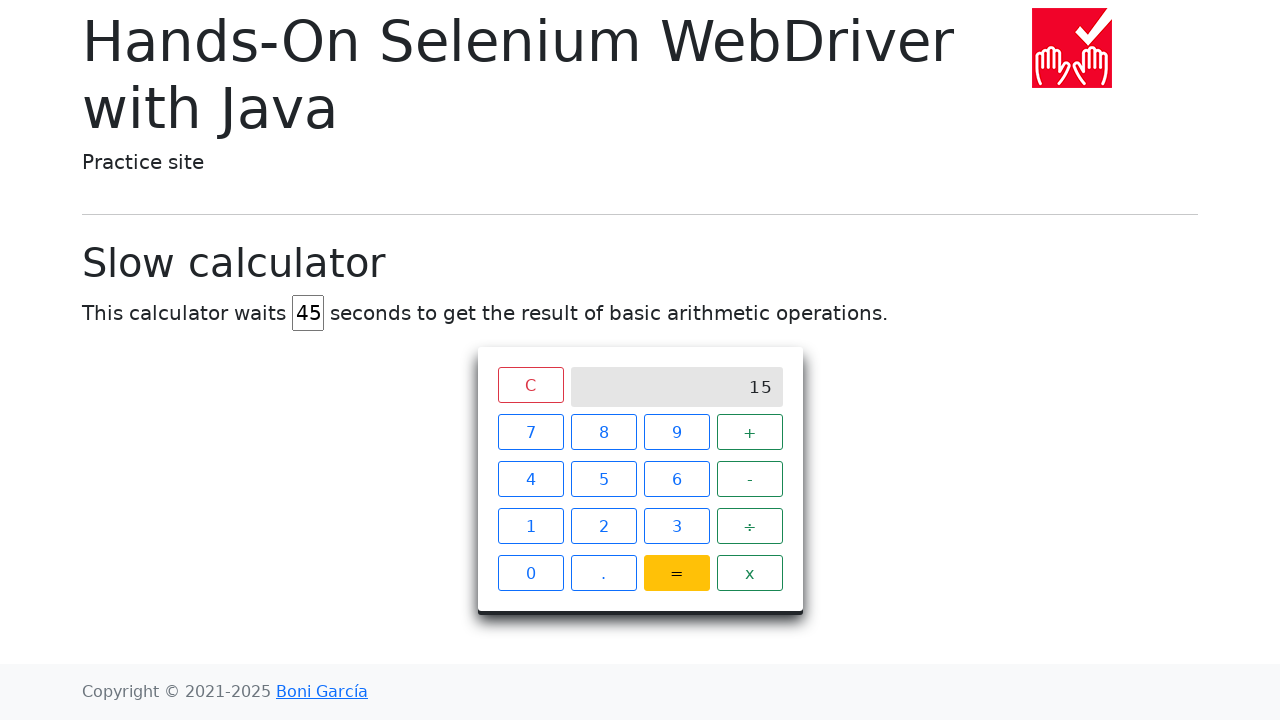

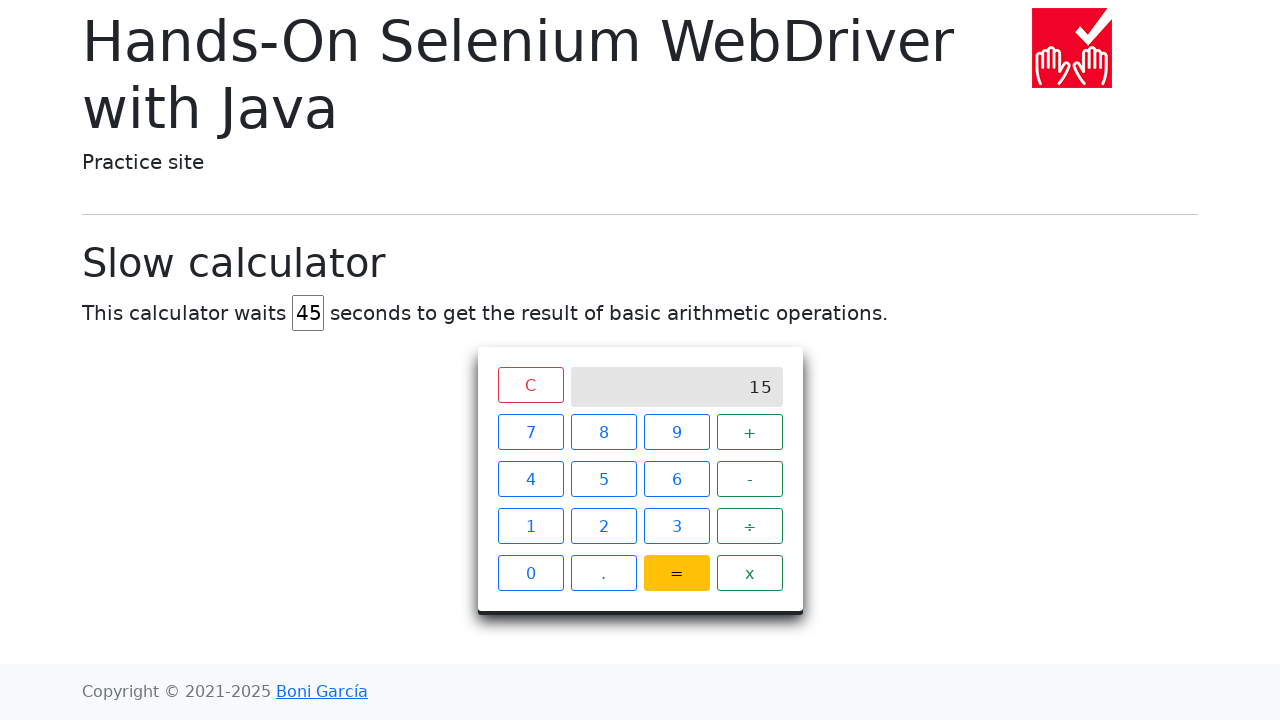